Tests dropdown selection using index to select Option 1

Starting URL: https://the-internet.herokuapp.com/dropdown

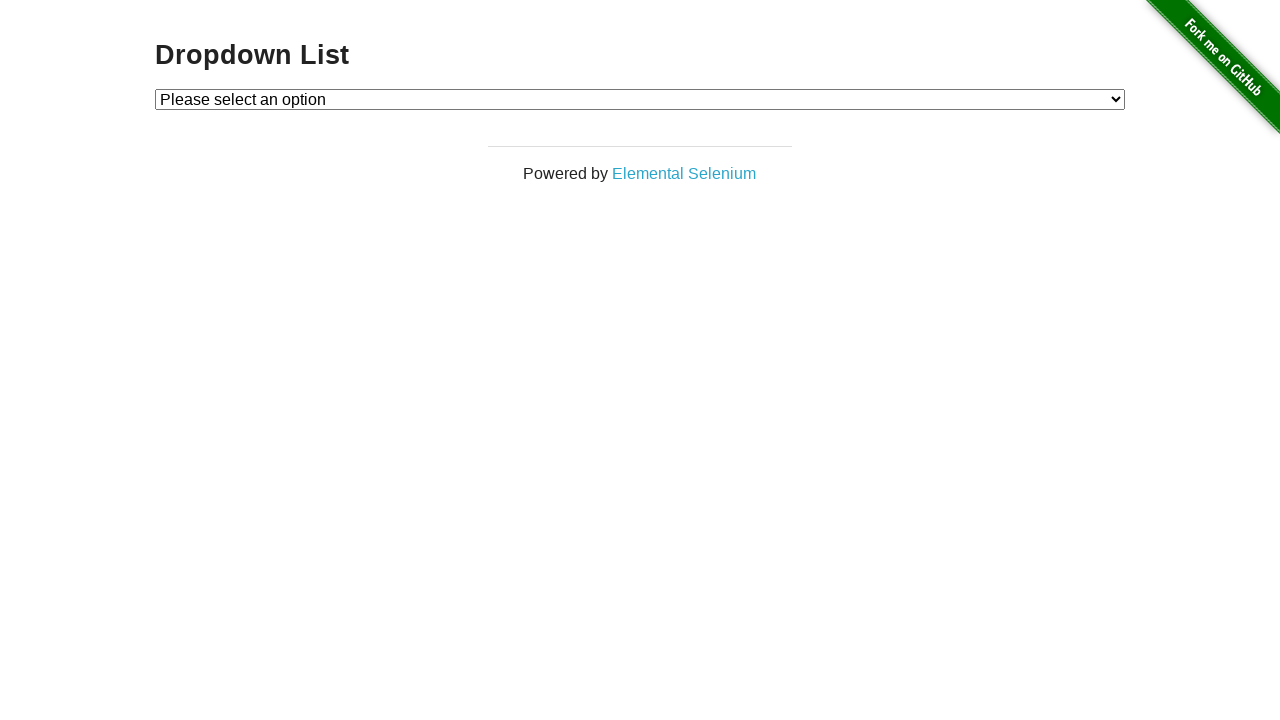

Located dropdown element
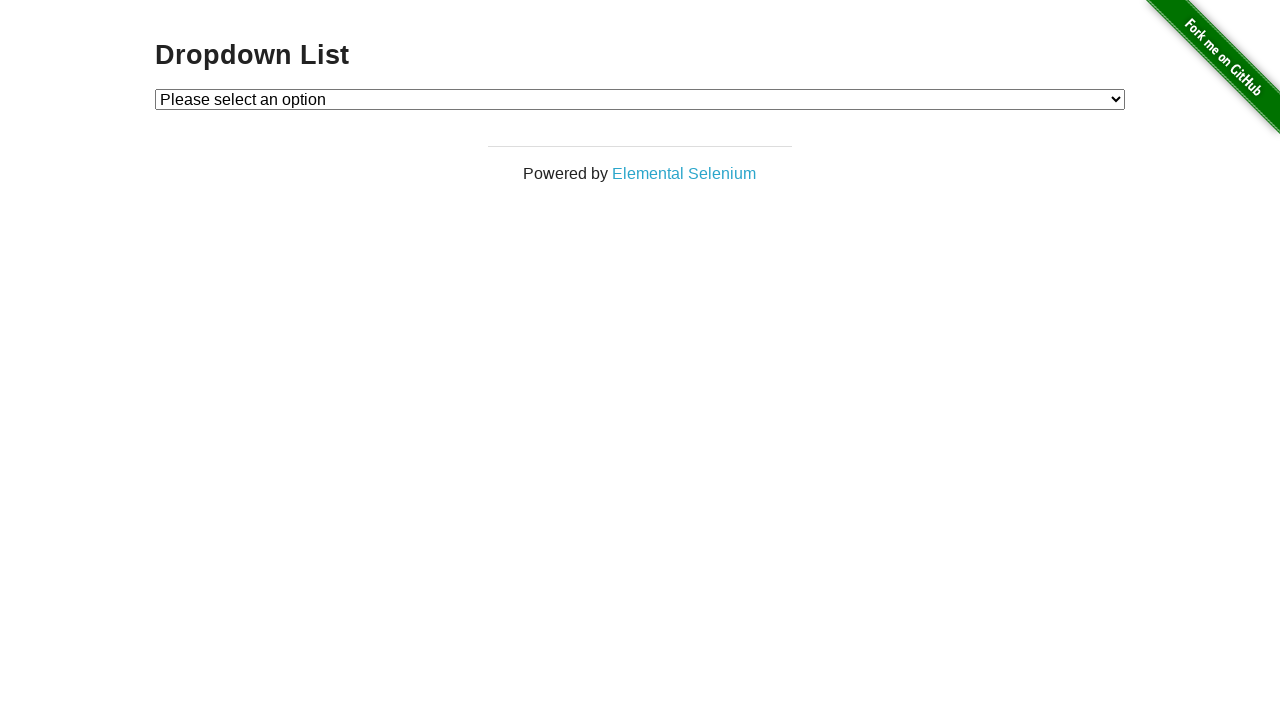

Selected Option 1 from dropdown by index on select#dropdown
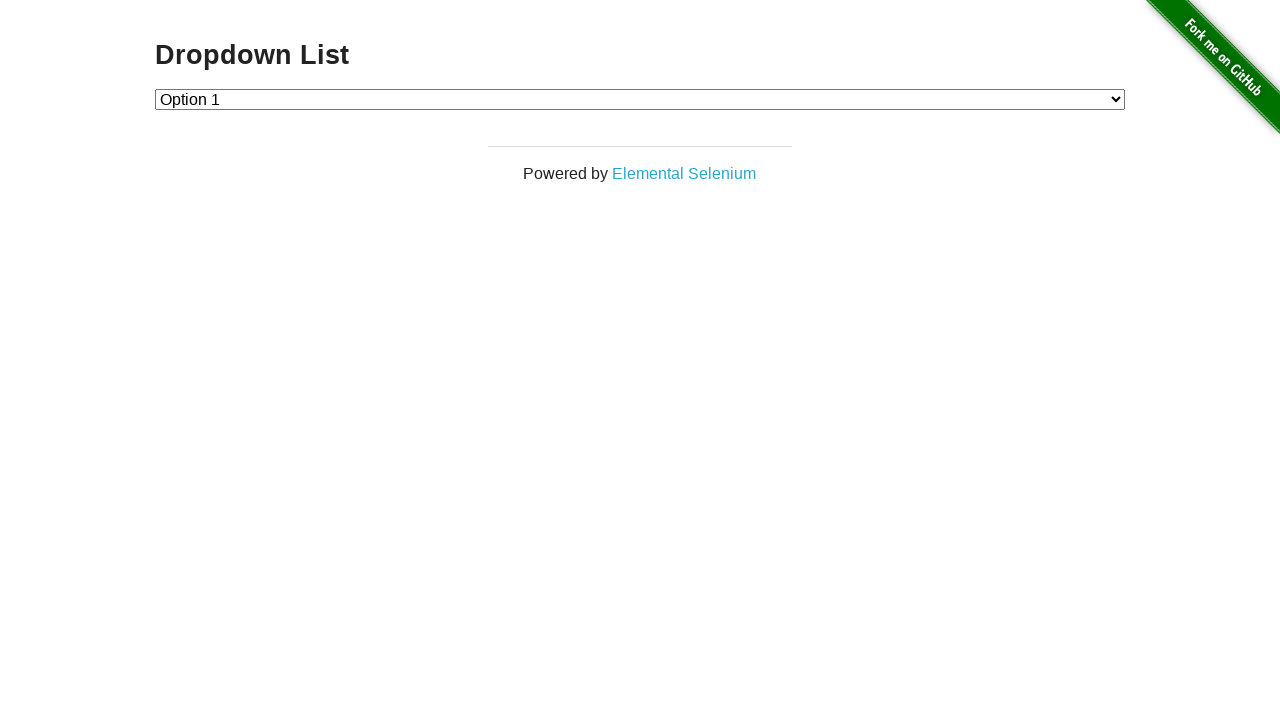

Retrieved selected option text
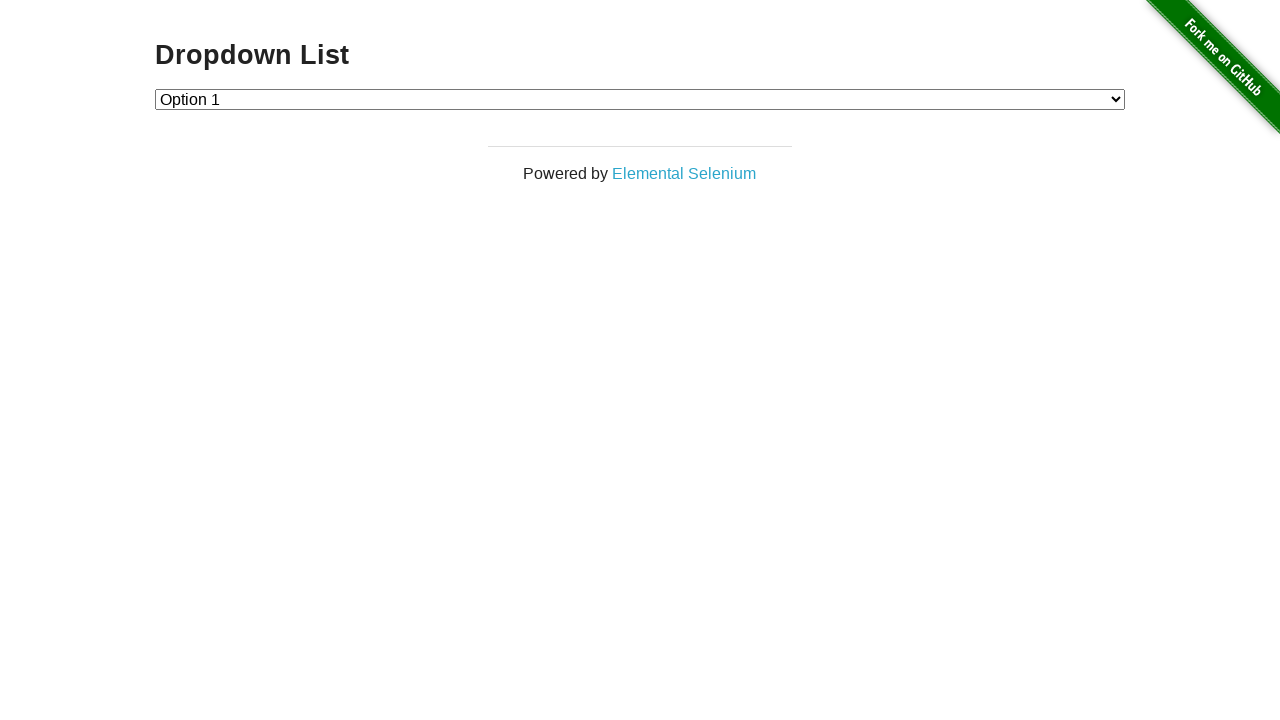

Printed selected value: Option 1
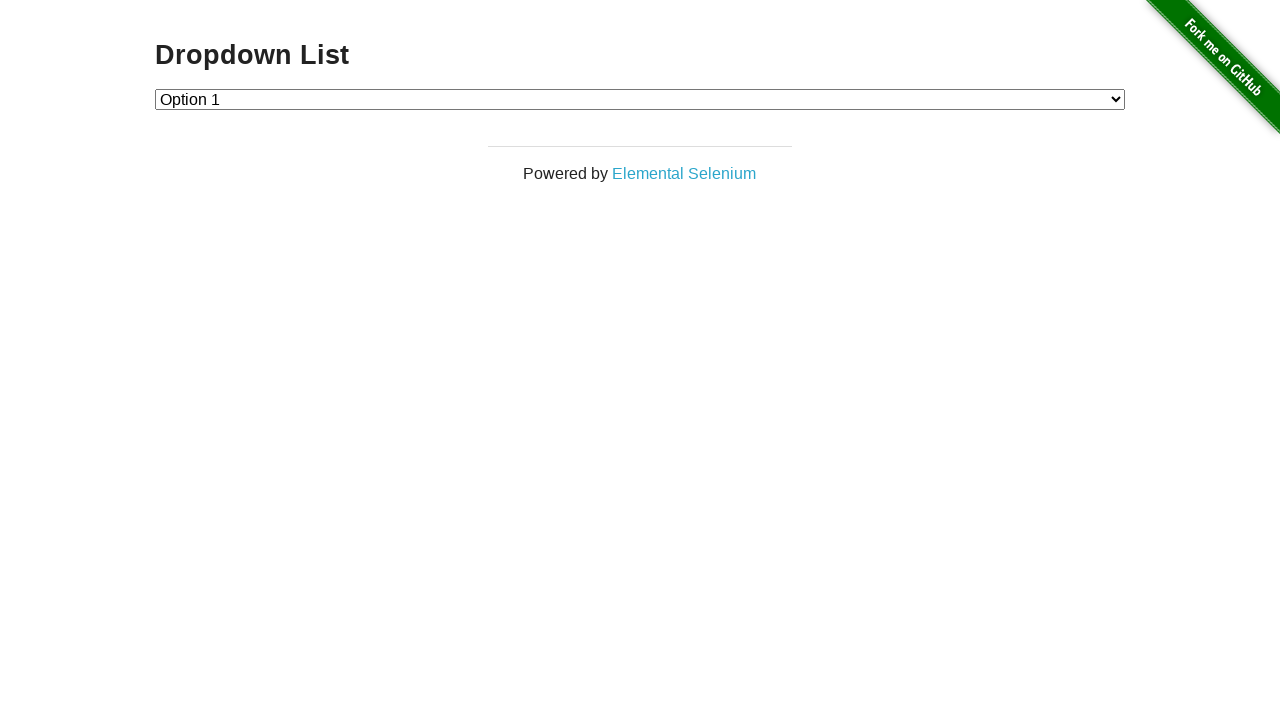

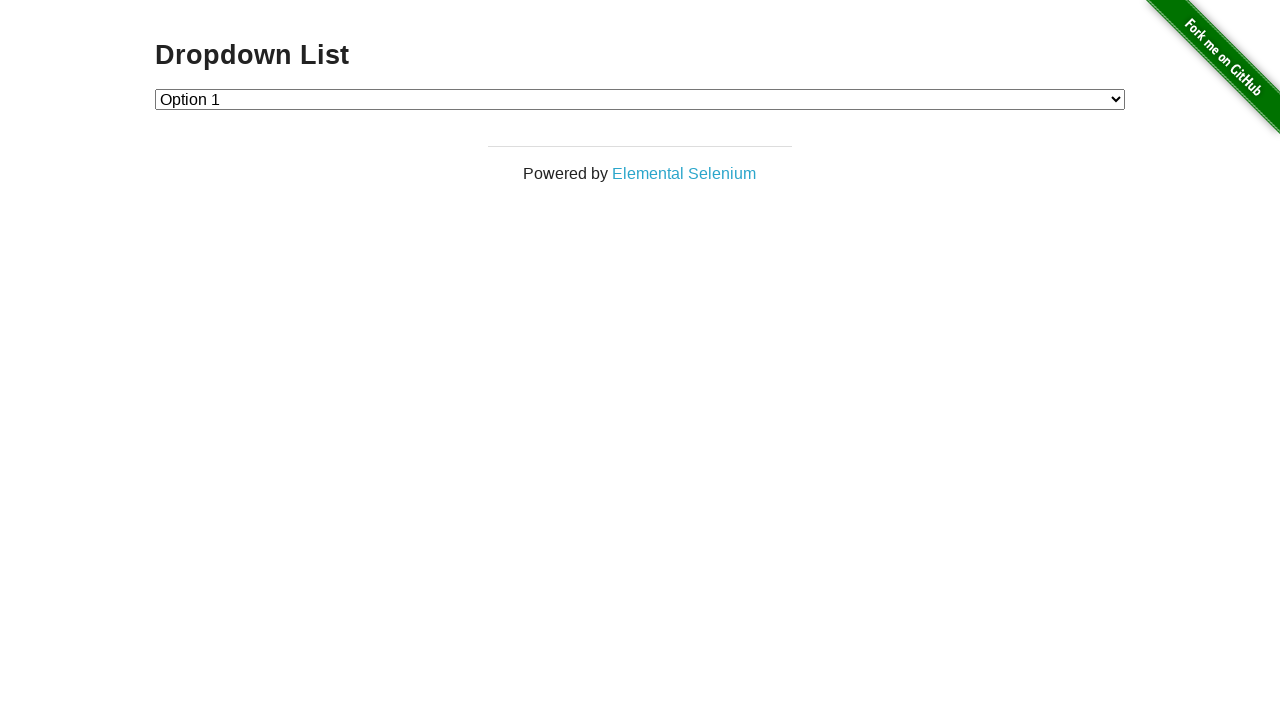